Tests basic calculator functionality by selecting a build version, entering two numbers (2 and 3), selecting an operation, and clicking calculate to verify the result is computed.

Starting URL: https://testsheepnz.github.io/BasicCalculator.html

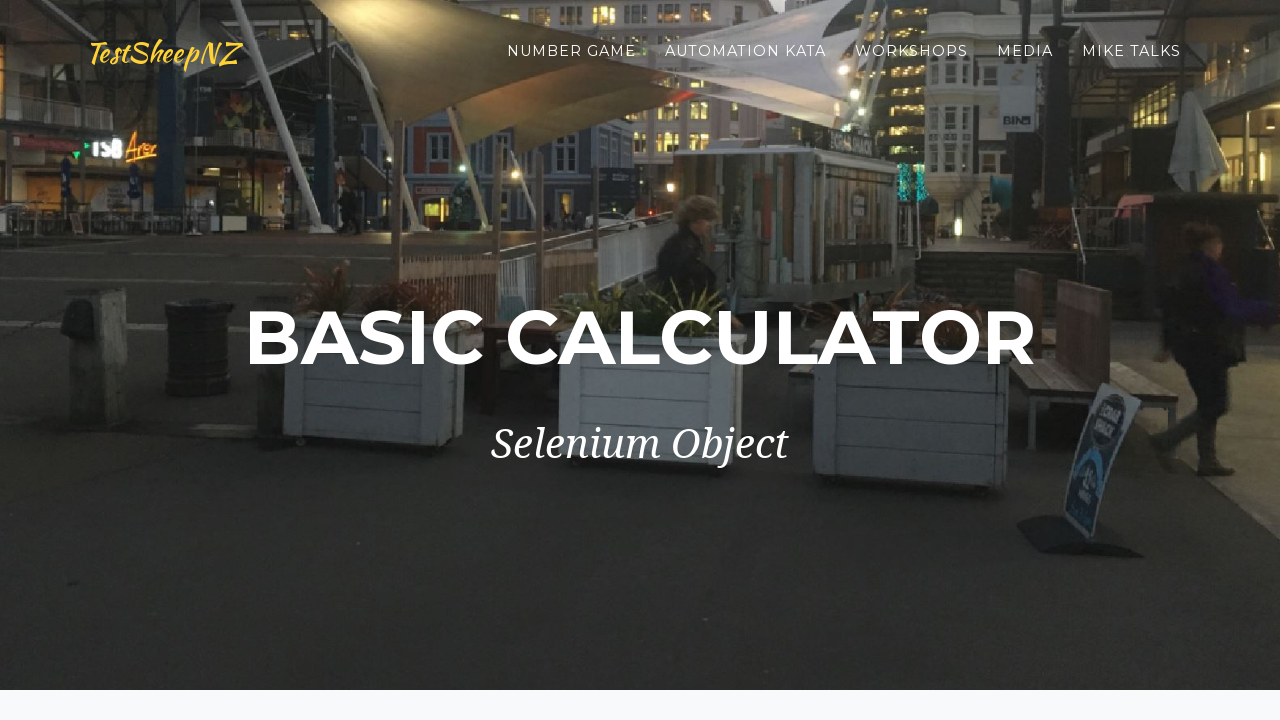

Selected build version 'Prototype' from dropdown on #selectBuild
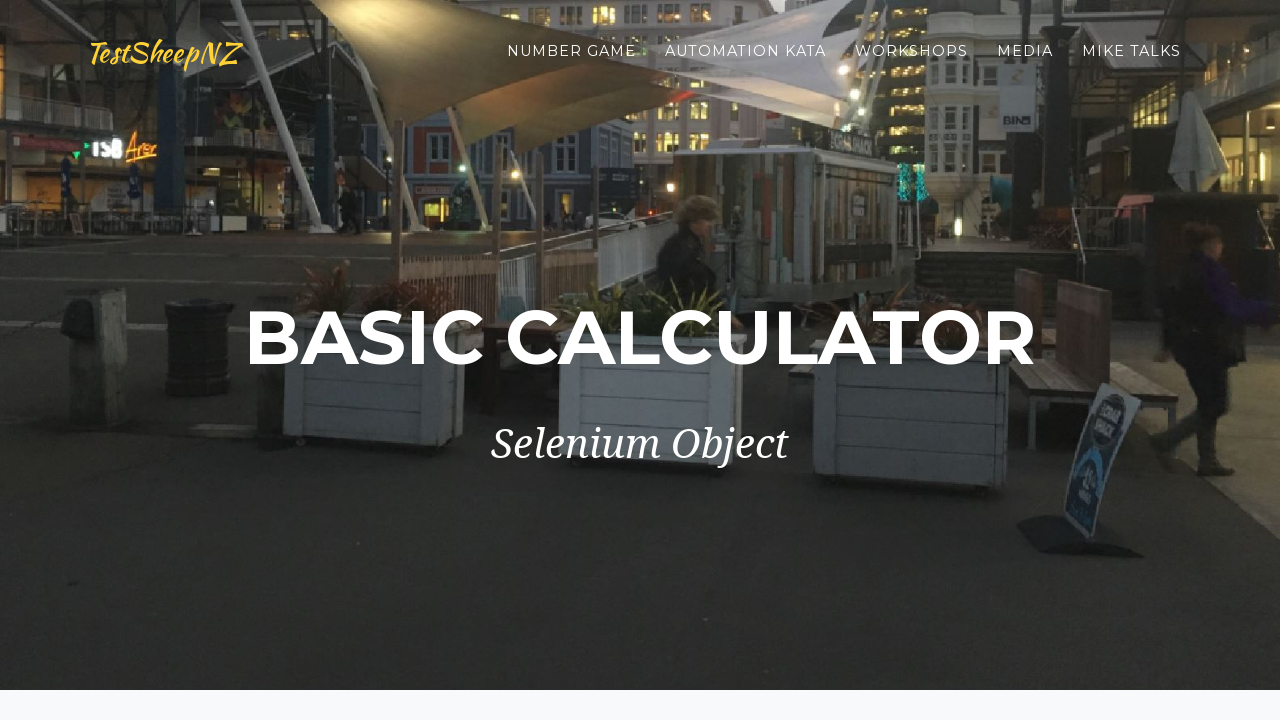

Clicked first number field at (474, 361) on #number1Field
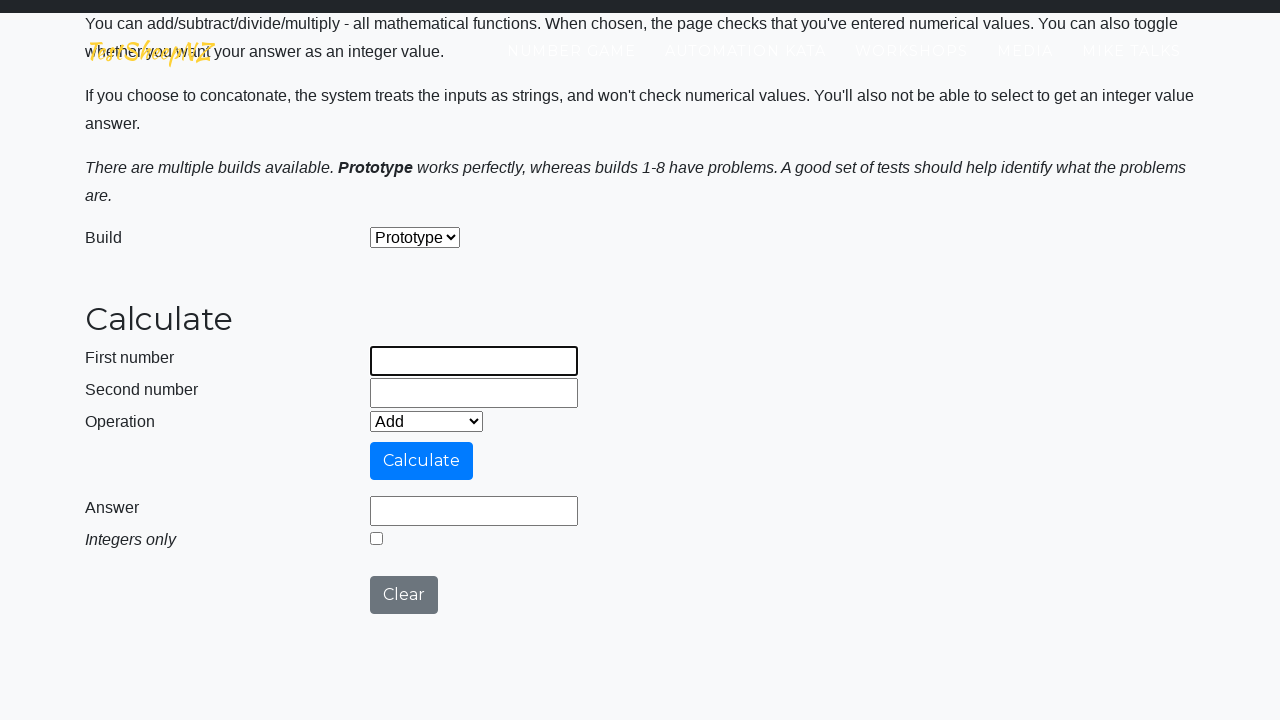

Entered '2' in first number field on #number1Field
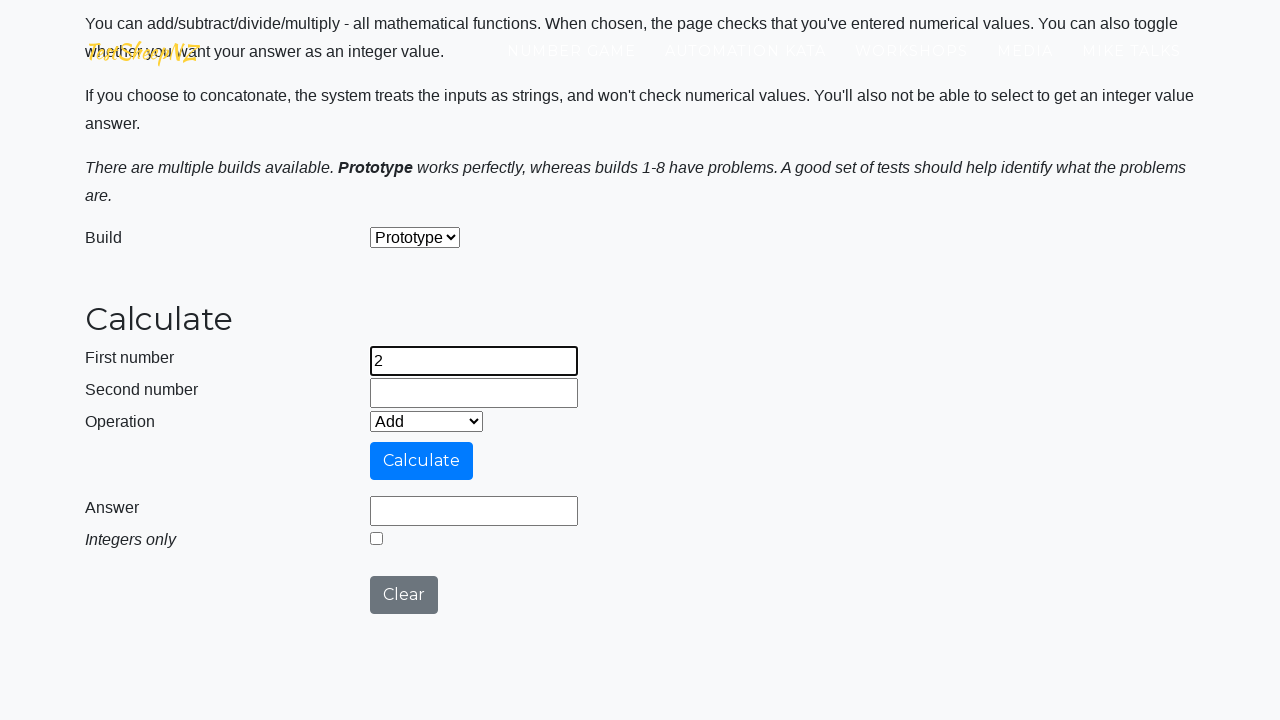

Clicked second number field at (474, 393) on #number2Field
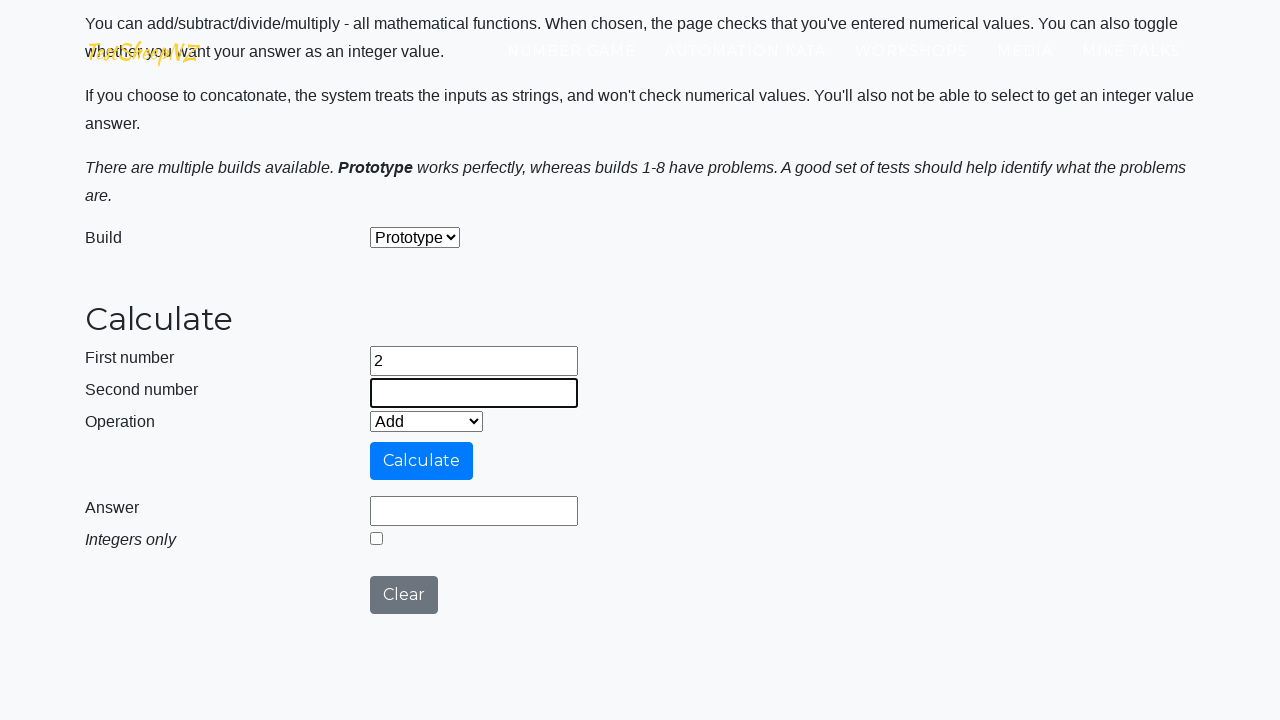

Entered '3' in second number field on #number2Field
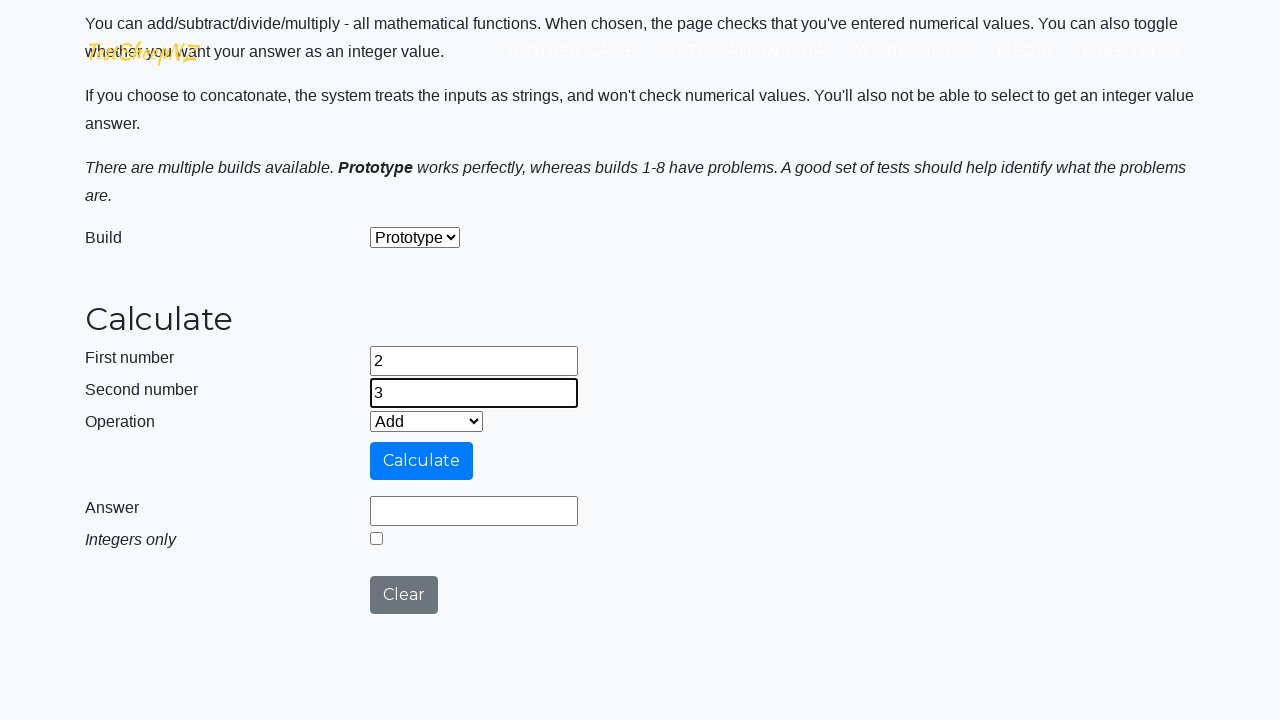

Selected operation from dropdown on #selectOperationDropdown
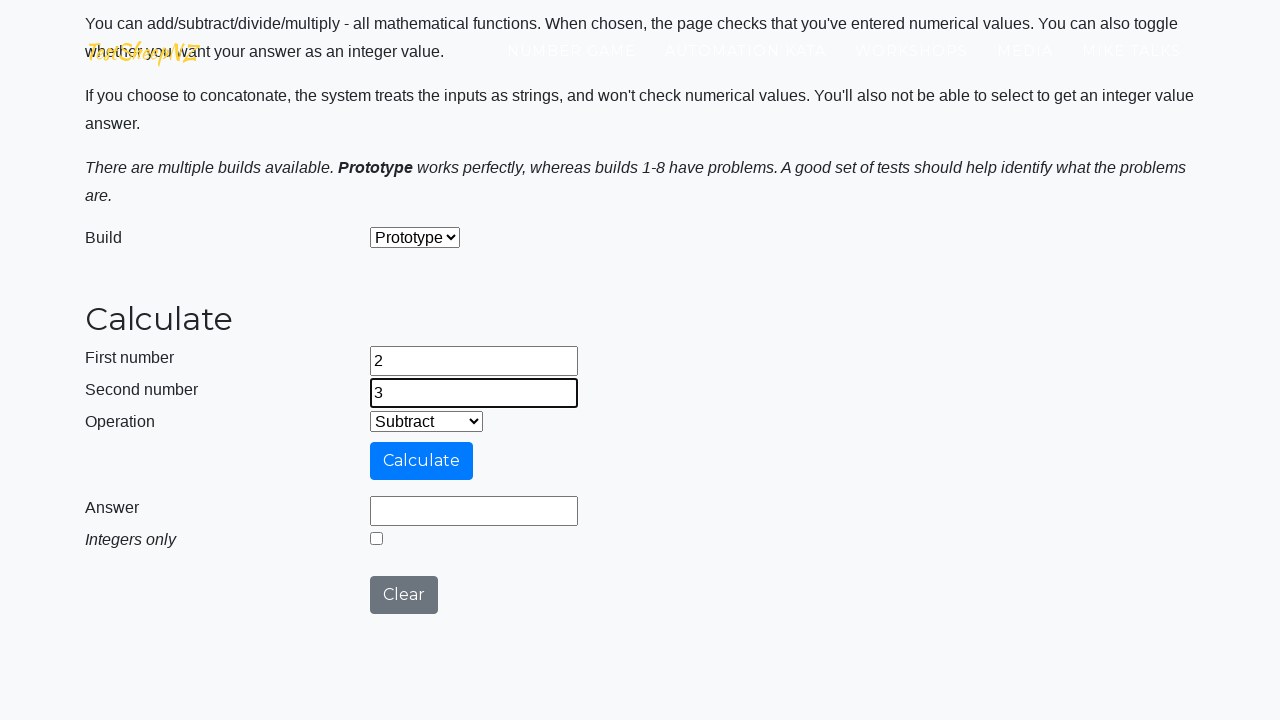

Clicked Calculate button at (422, 461) on #calculateButton
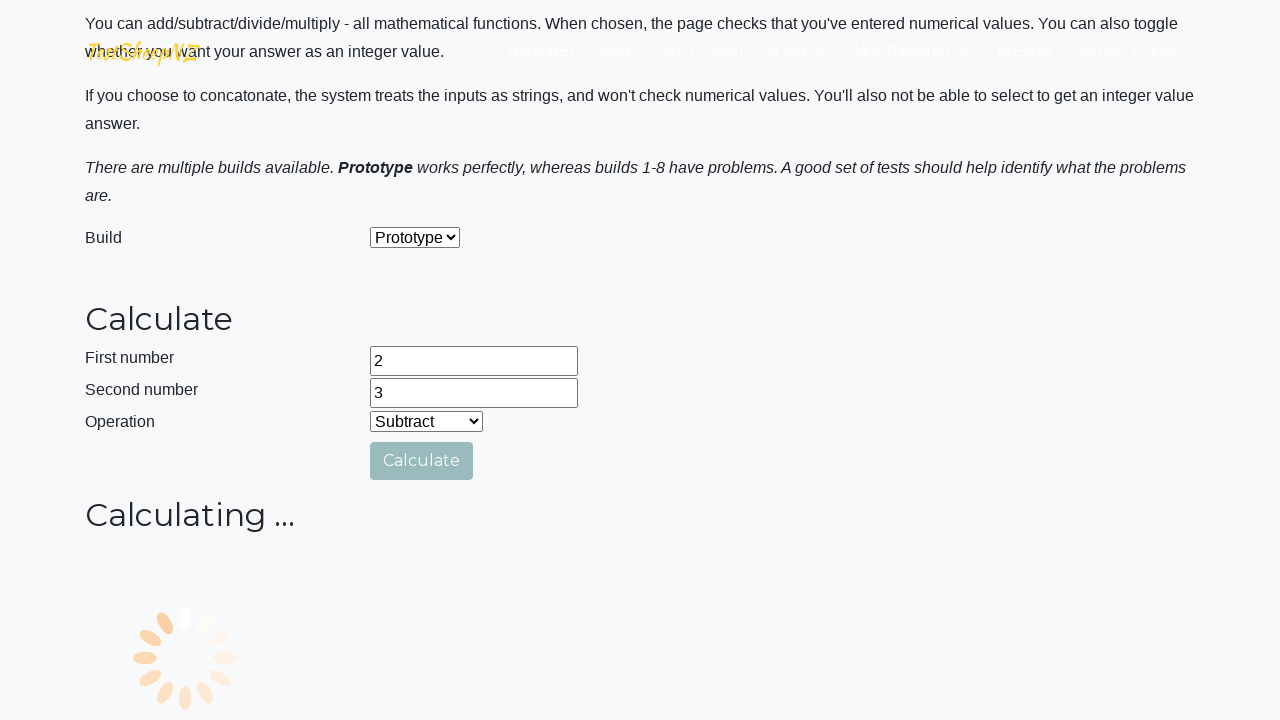

Answer field appeared with calculated result
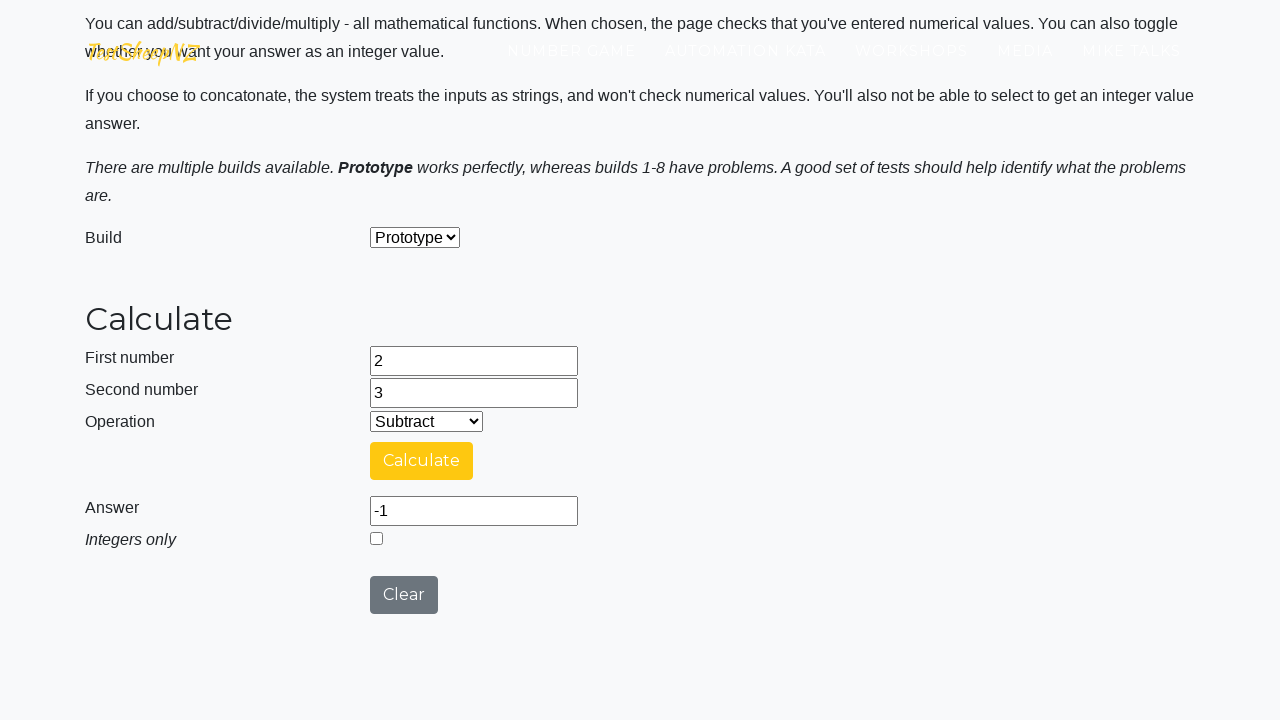

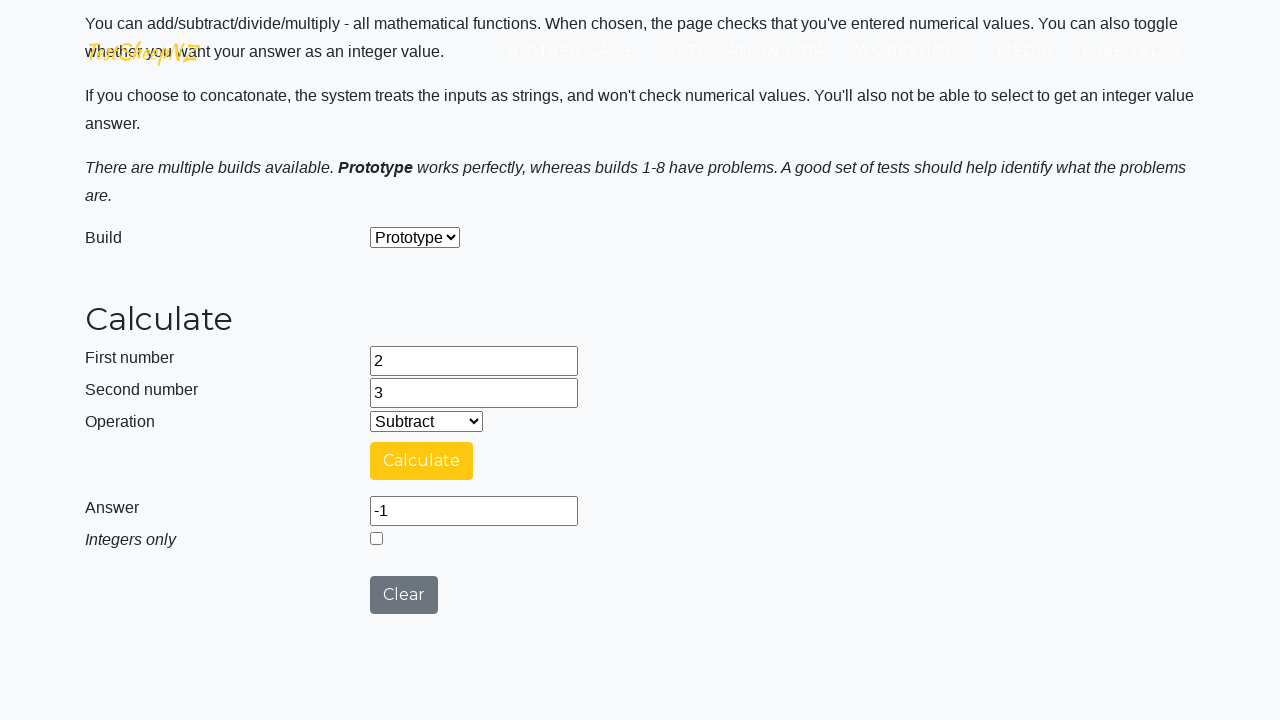